Tests redirect functionality by clicking a link and verifying the browser redirects to the expected URL

Starting URL: https://the-internet.herokuapp.com/redirector

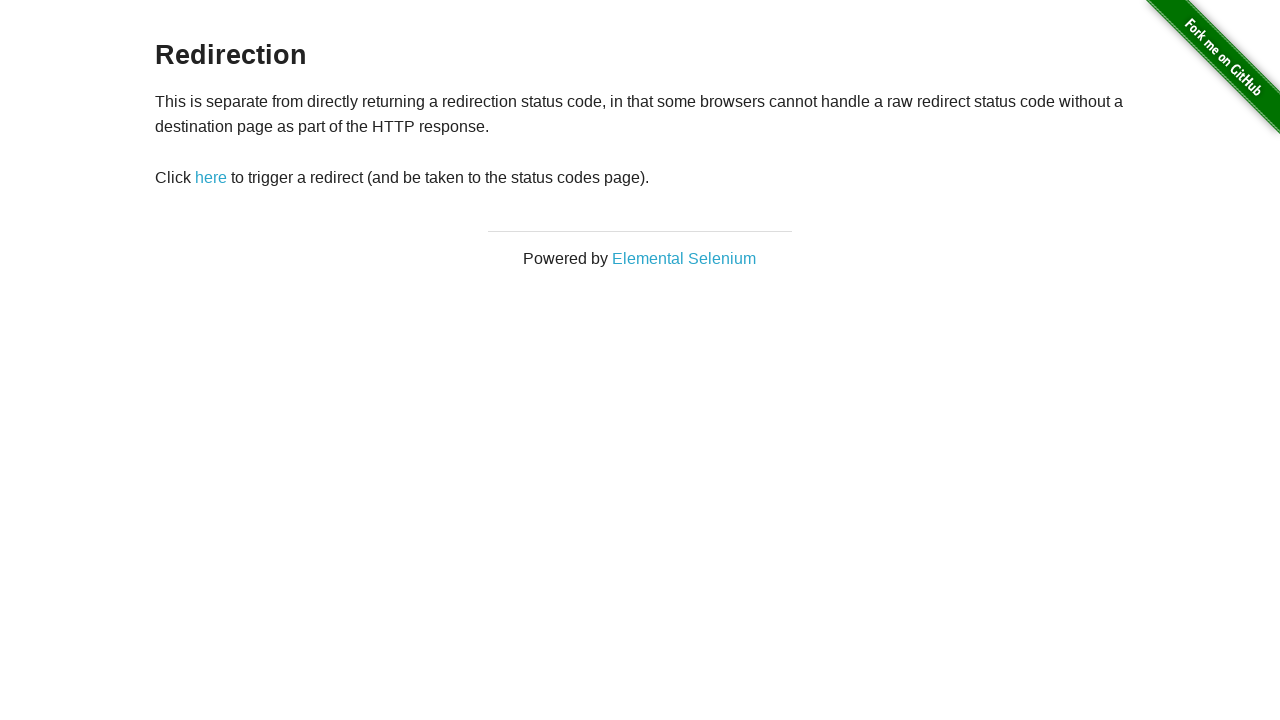

Clicked redirect link element at (211, 178) on #redirect
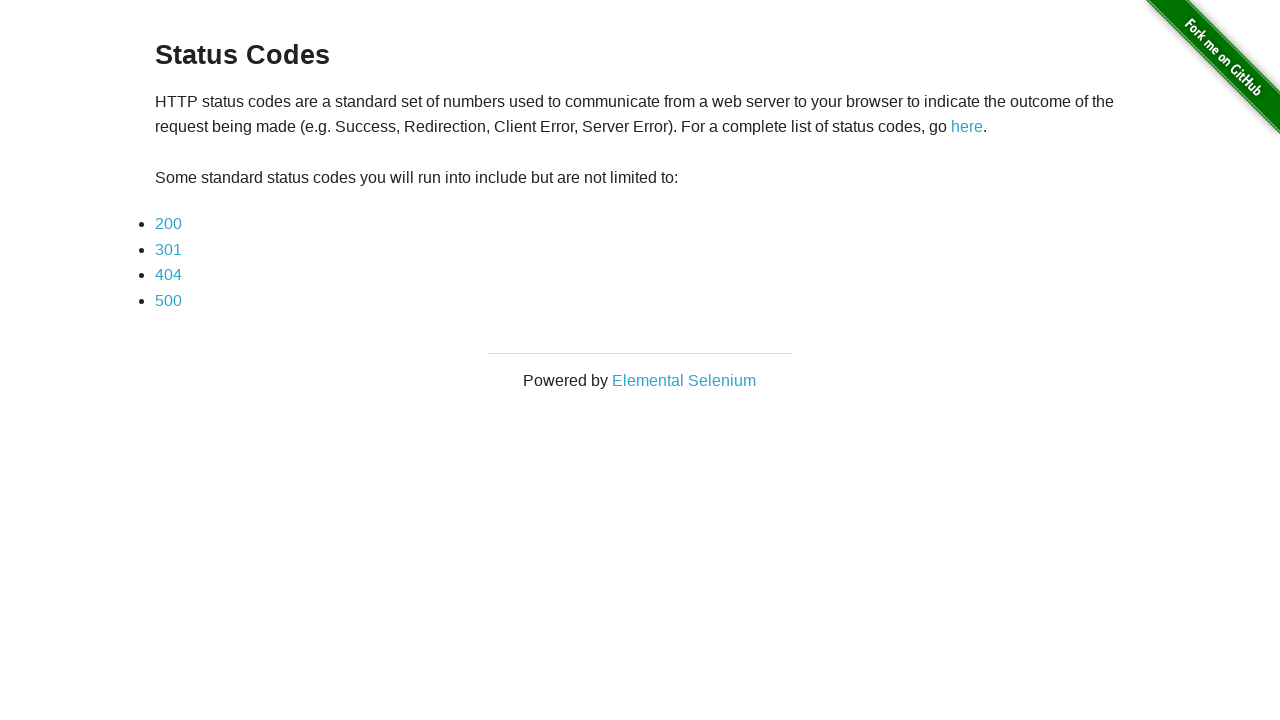

Browser redirected to status_codes page
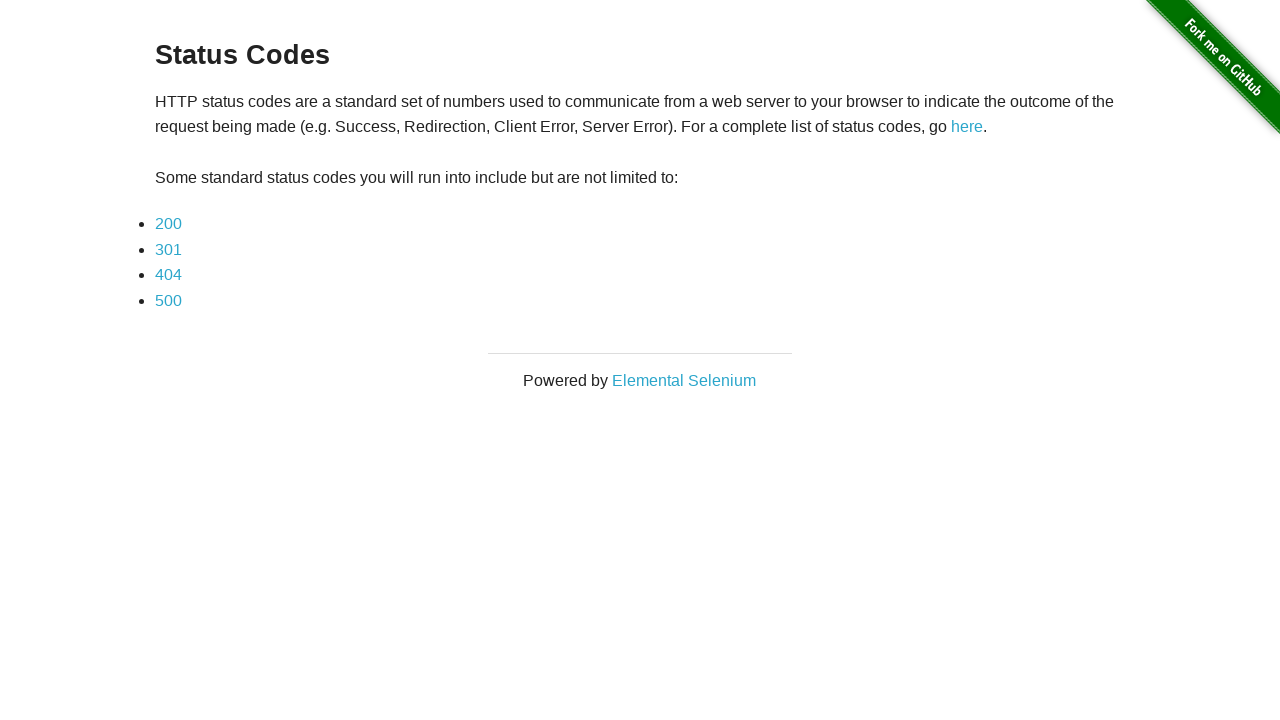

Verified current URL is https://the-internet.herokuapp.com/status_codes
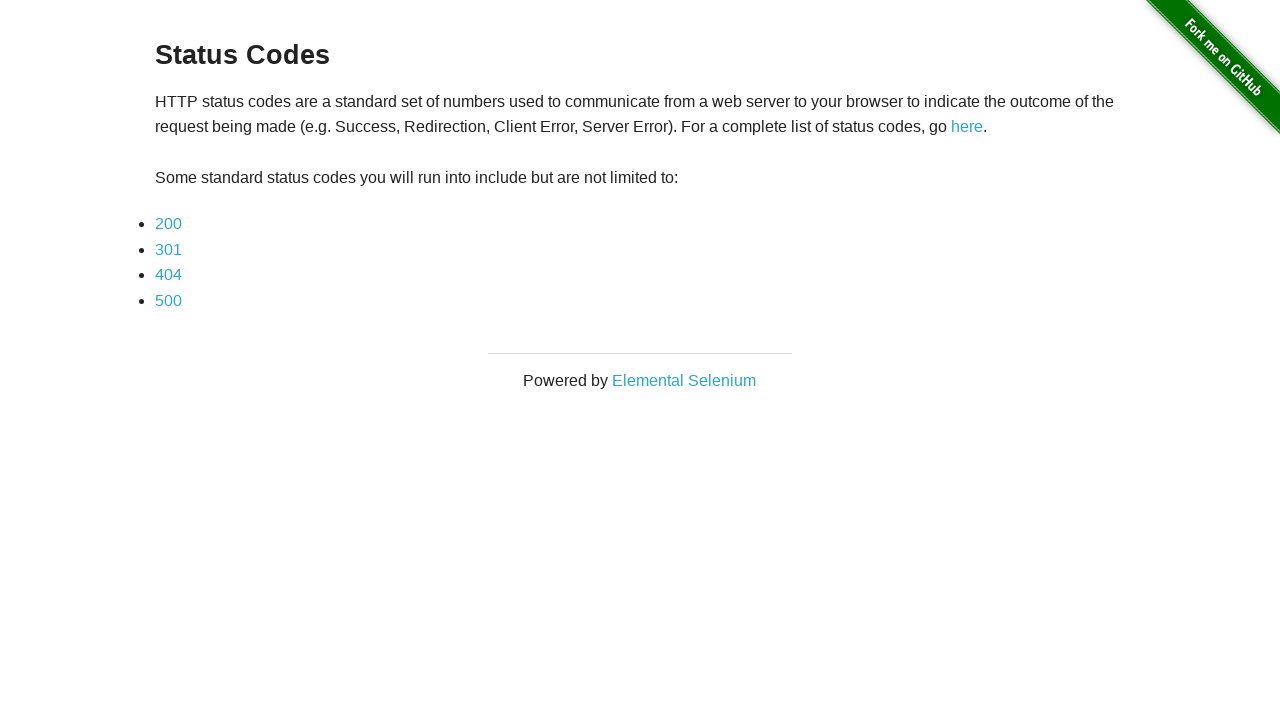

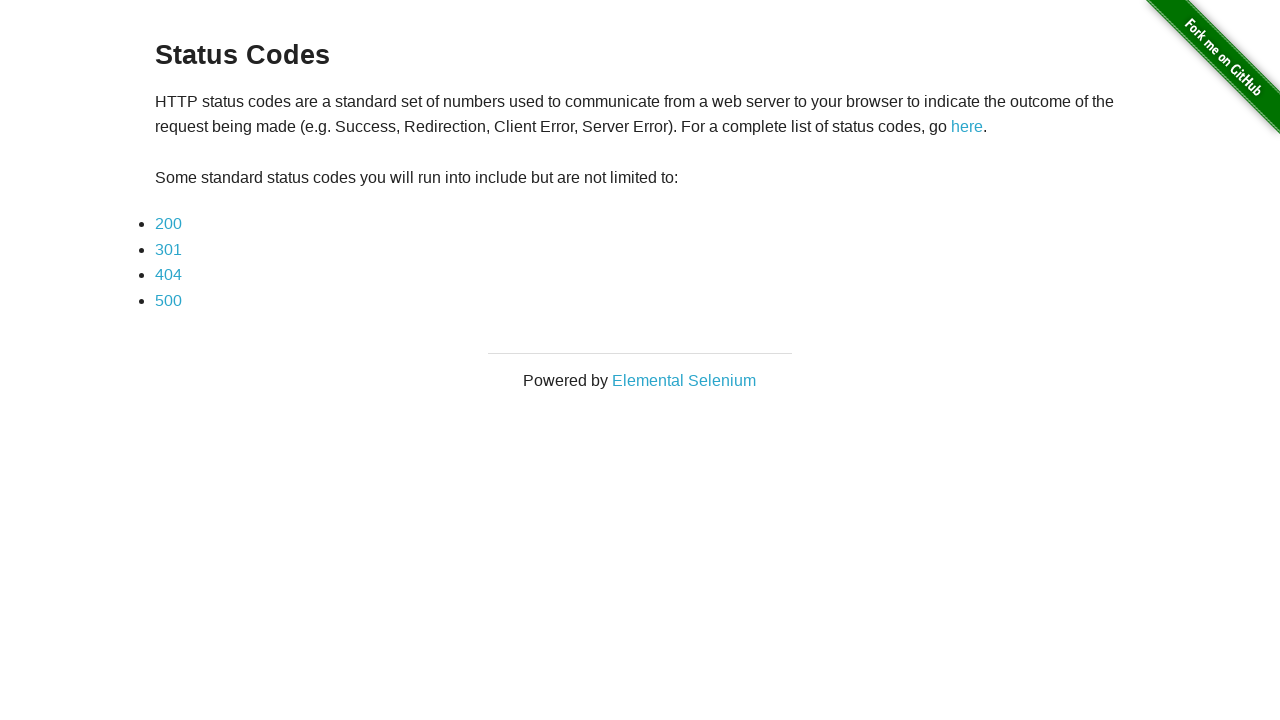